Tests calculator division of zero by positive number (0/9=0)

Starting URL: https://testpages.eviltester.com/styled/apps/calculator.html

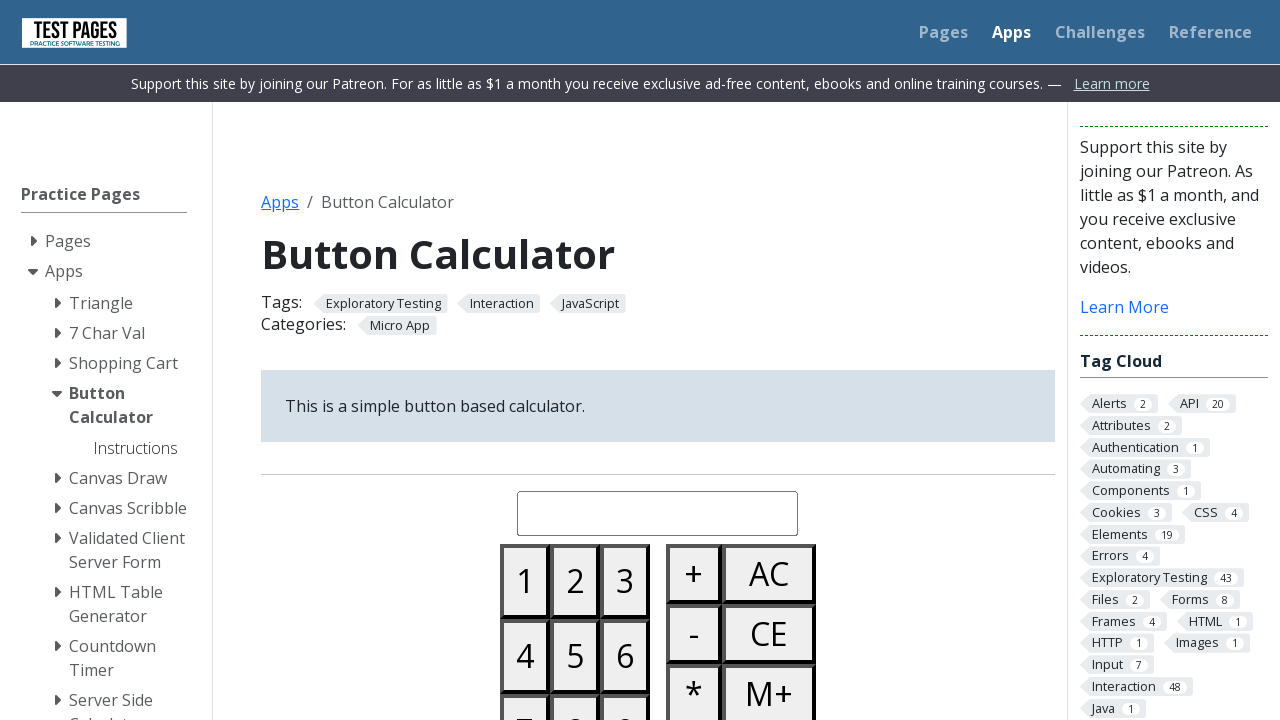

Clicked button 0 at (525, 360) on #button00
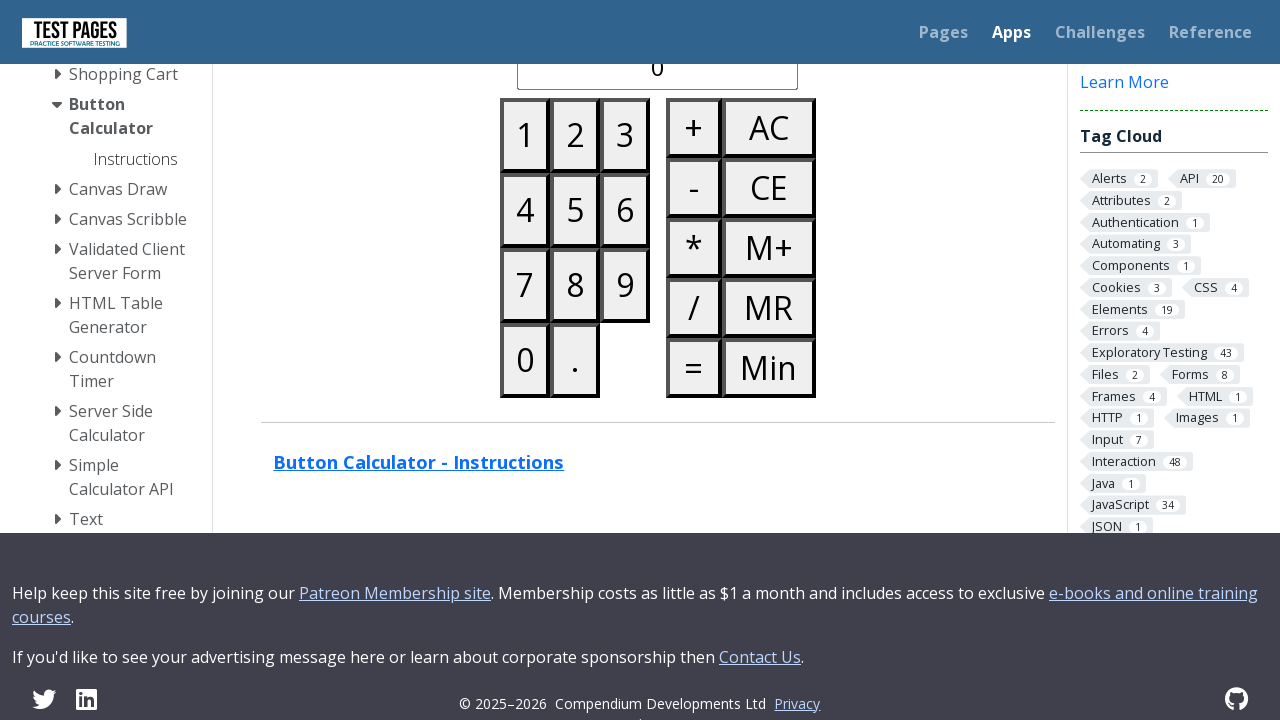

Clicked divide button at (694, 308) on #buttondivide
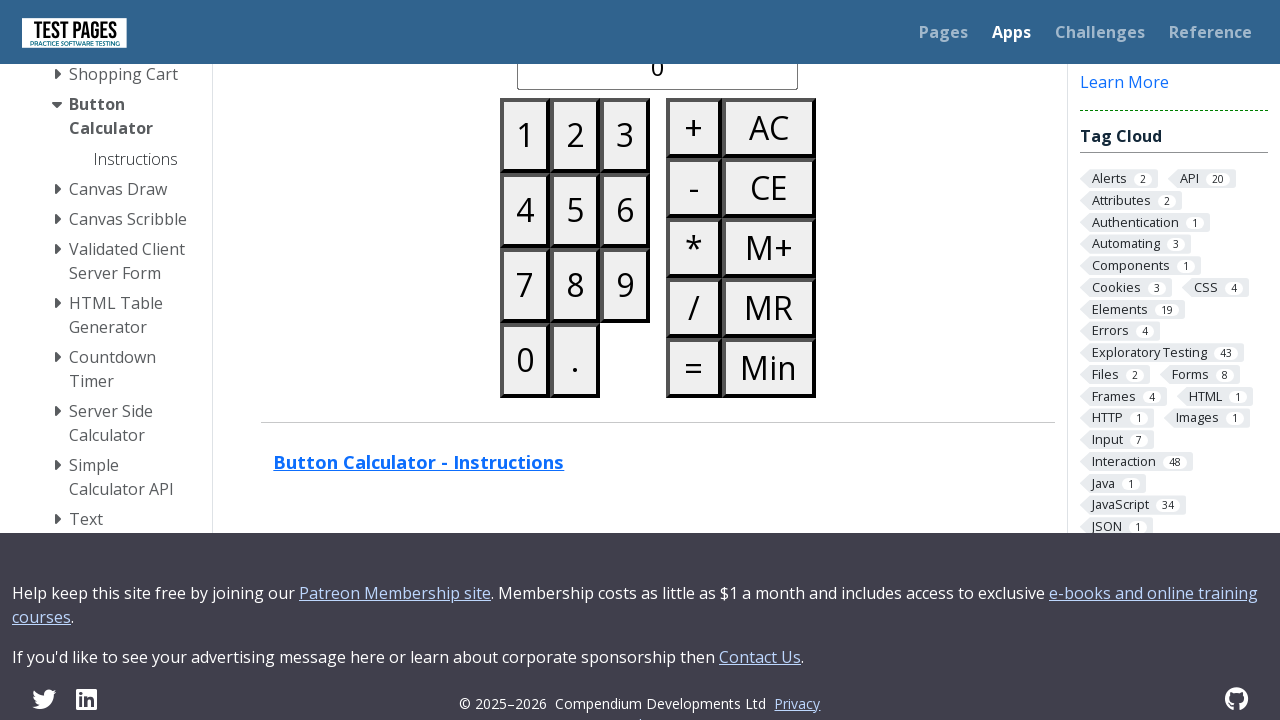

Clicked button 9 at (625, 285) on #button09
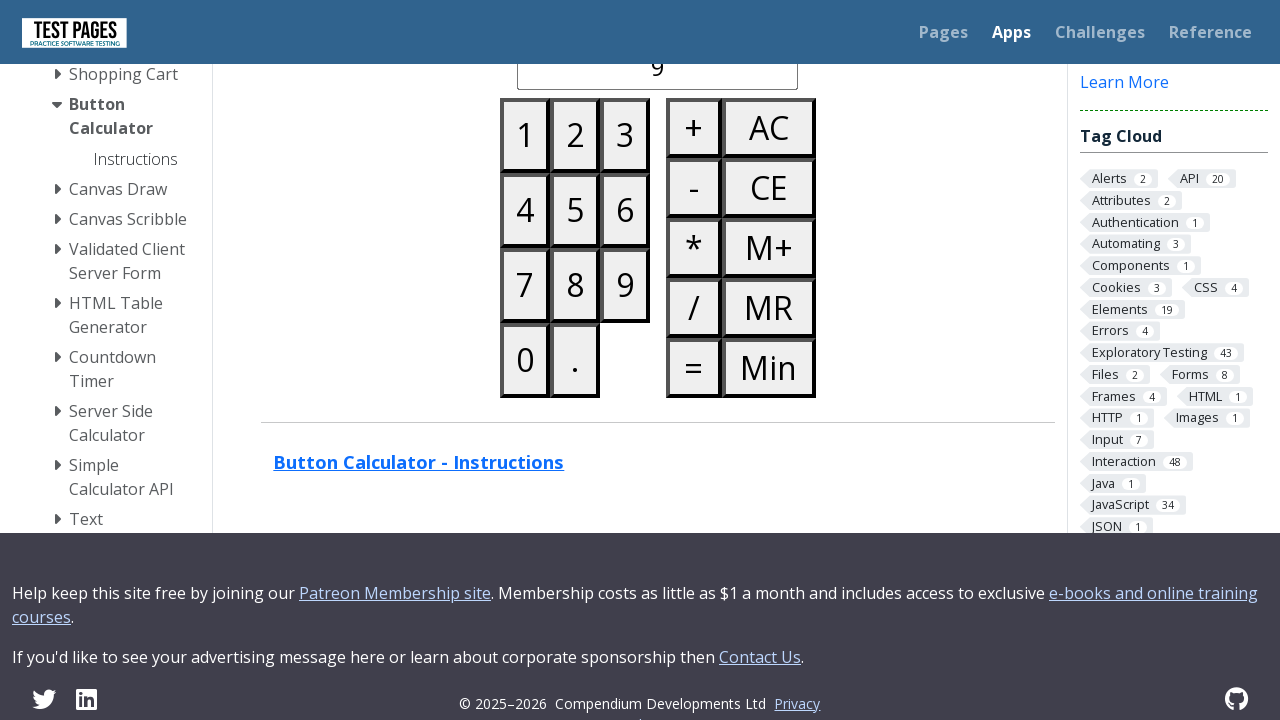

Clicked equals button to calculate 0/9 at (694, 368) on #buttonequals
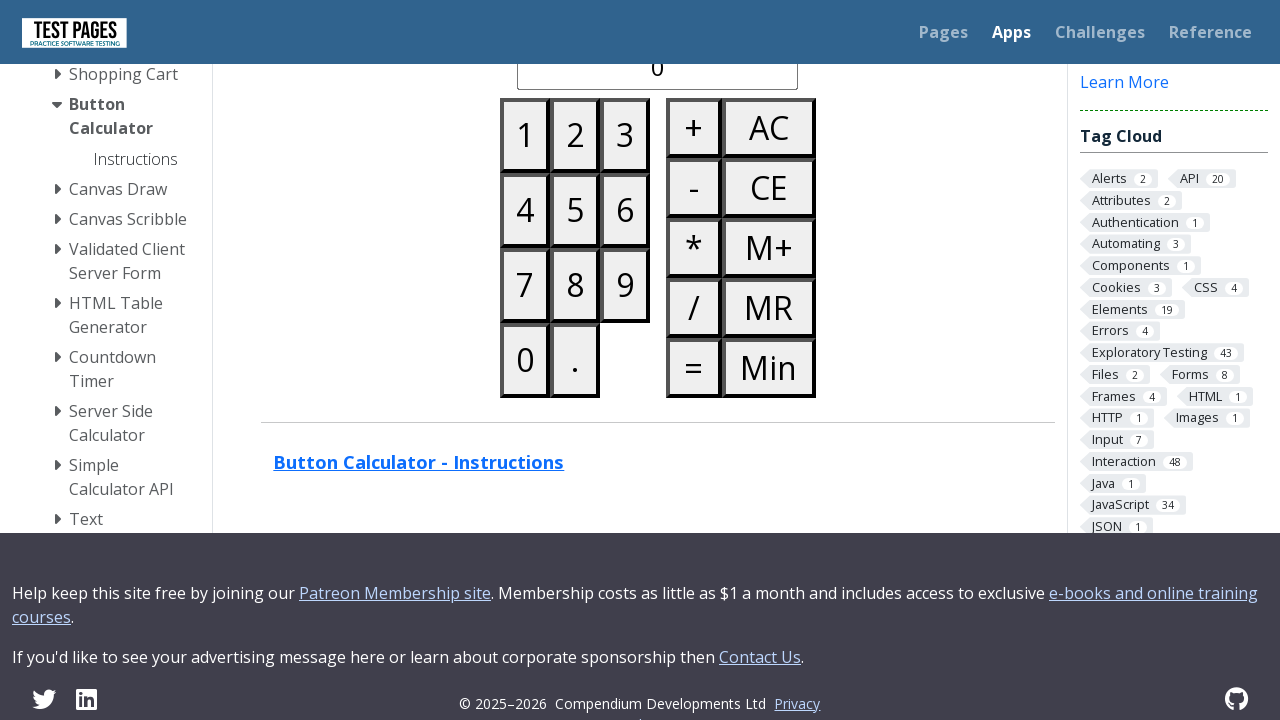

Clicked all clear button to reset calculator at (769, 128) on #buttonallclear
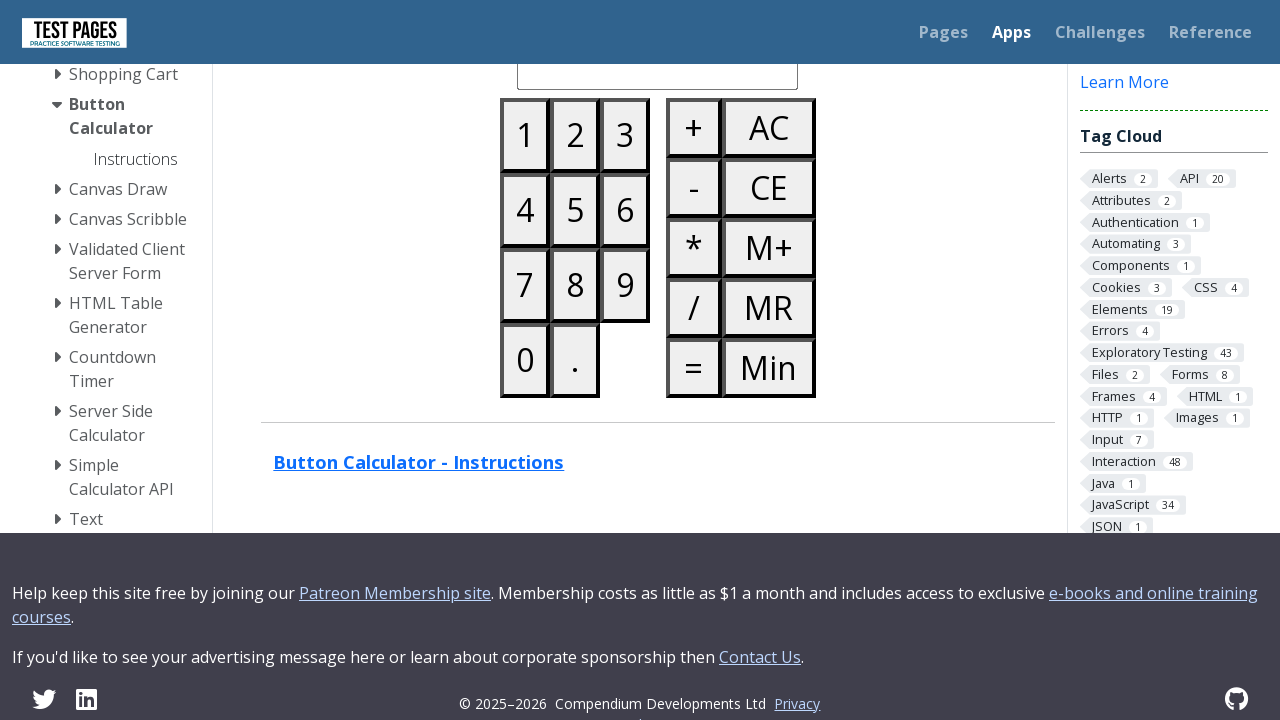

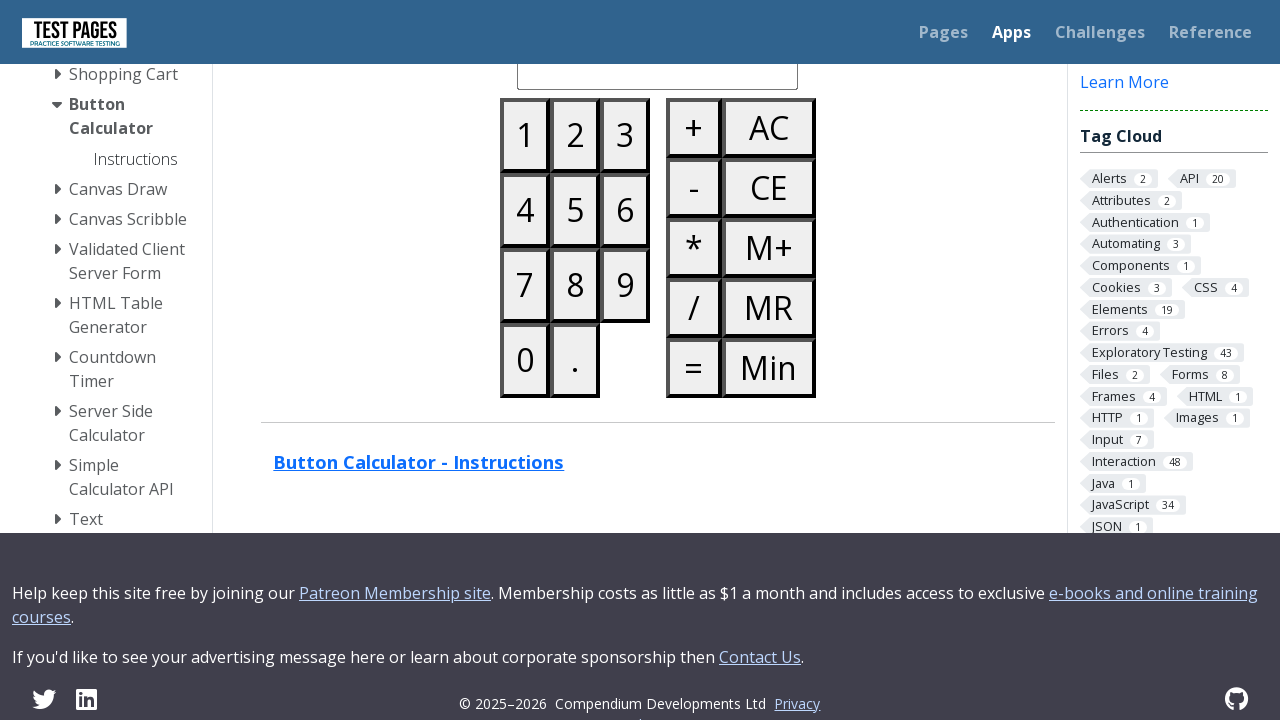